Tests scrolling functionality by scrolling to a specific element on the page using JavaScript

Starting URL: https://demoapps.qspiders.com/ui/scroll/newTabVertical

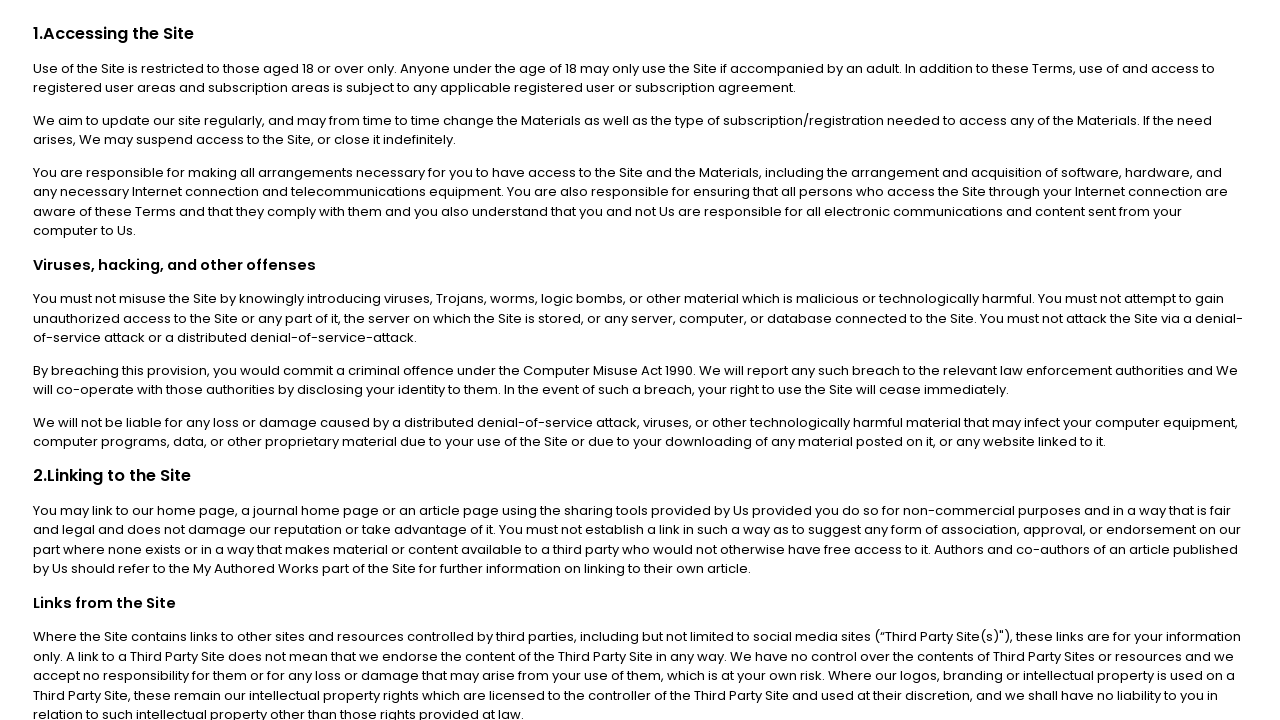

Waited for 'b. Premium Materials' element to be present on the page
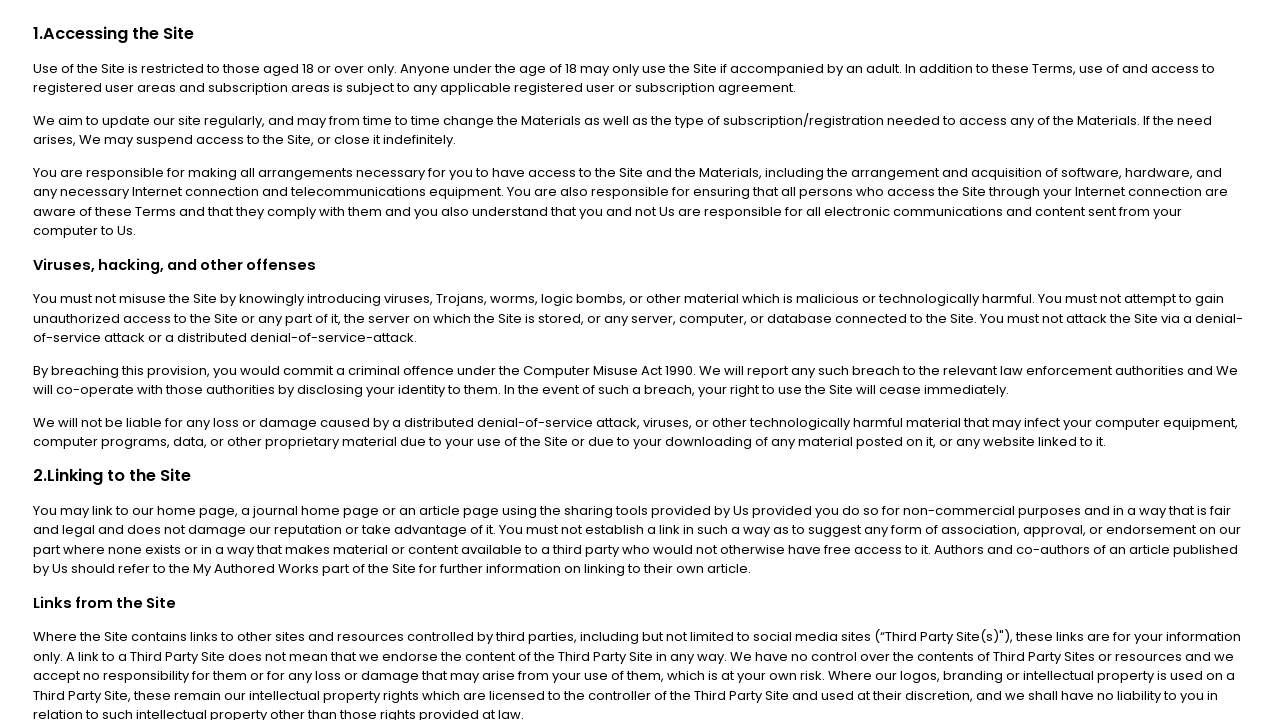

Located the 'b. Premium Materials' element
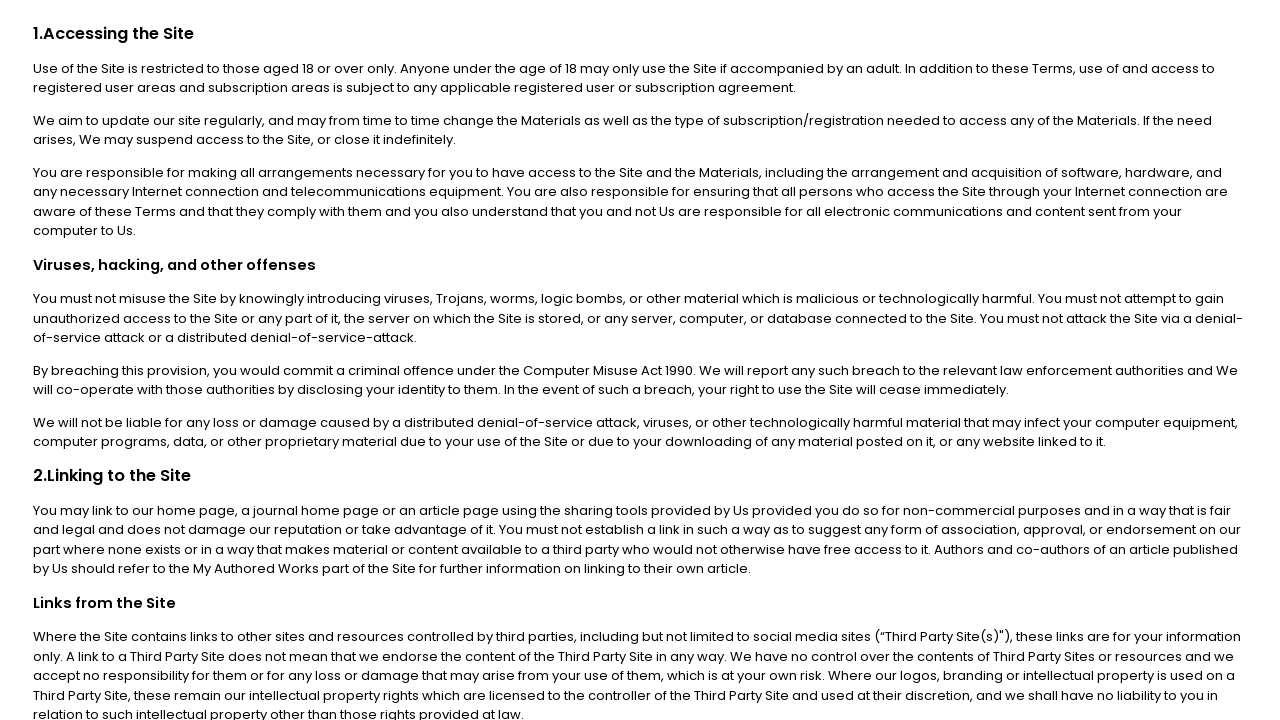

Scrolled to 'b. Premium Materials' element using scroll_into_view_if_needed()
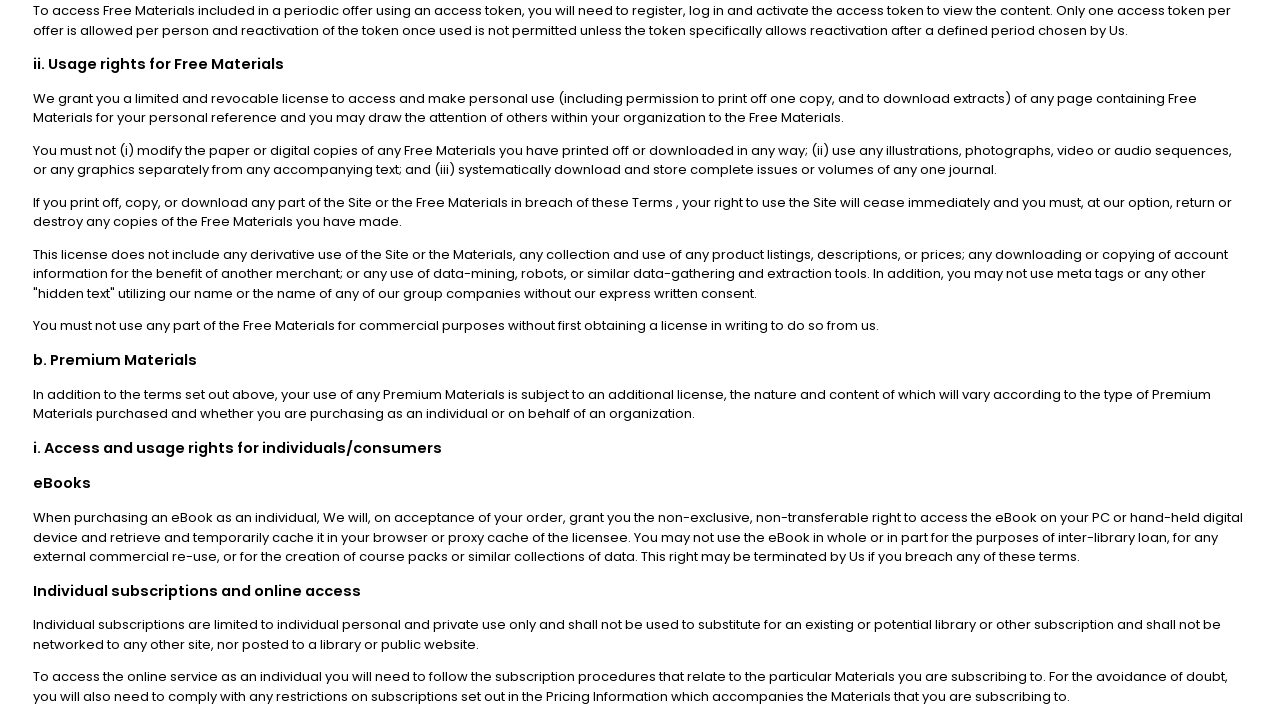

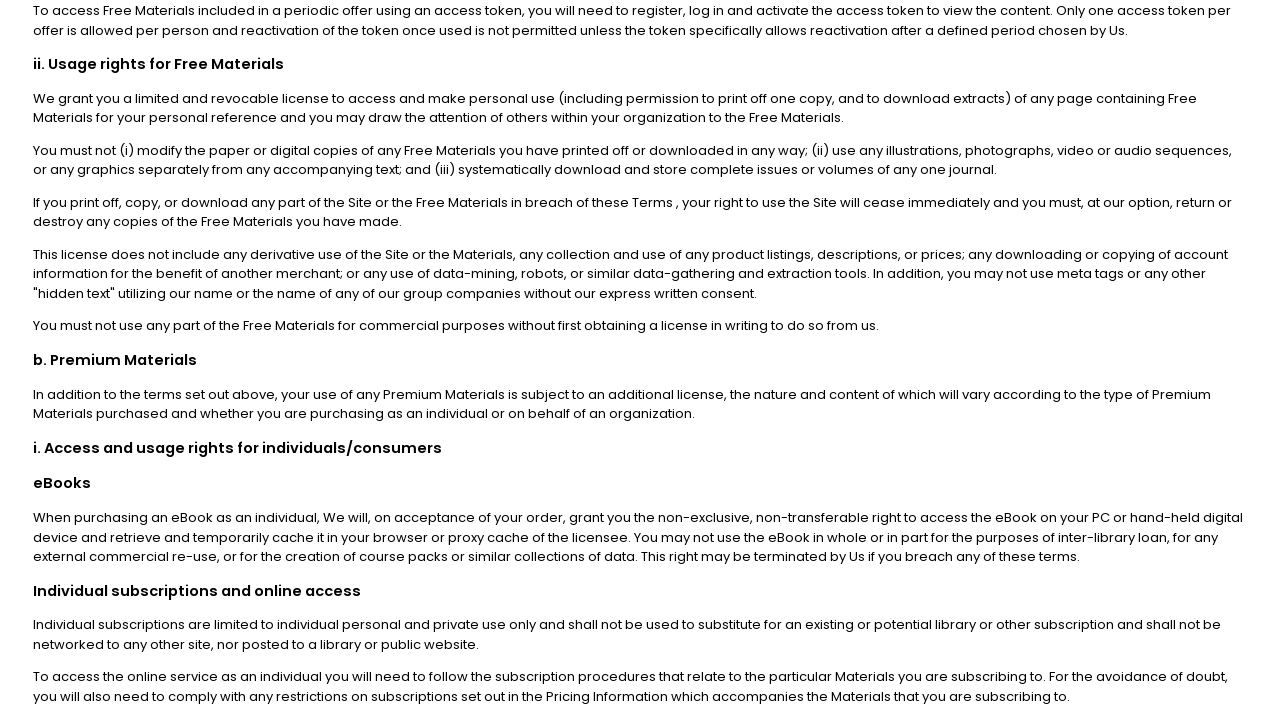